Tests web table interaction by locating a cell containing an email and clicking an action link in the table

Starting URL: https://the-internet.herokuapp.com/tables

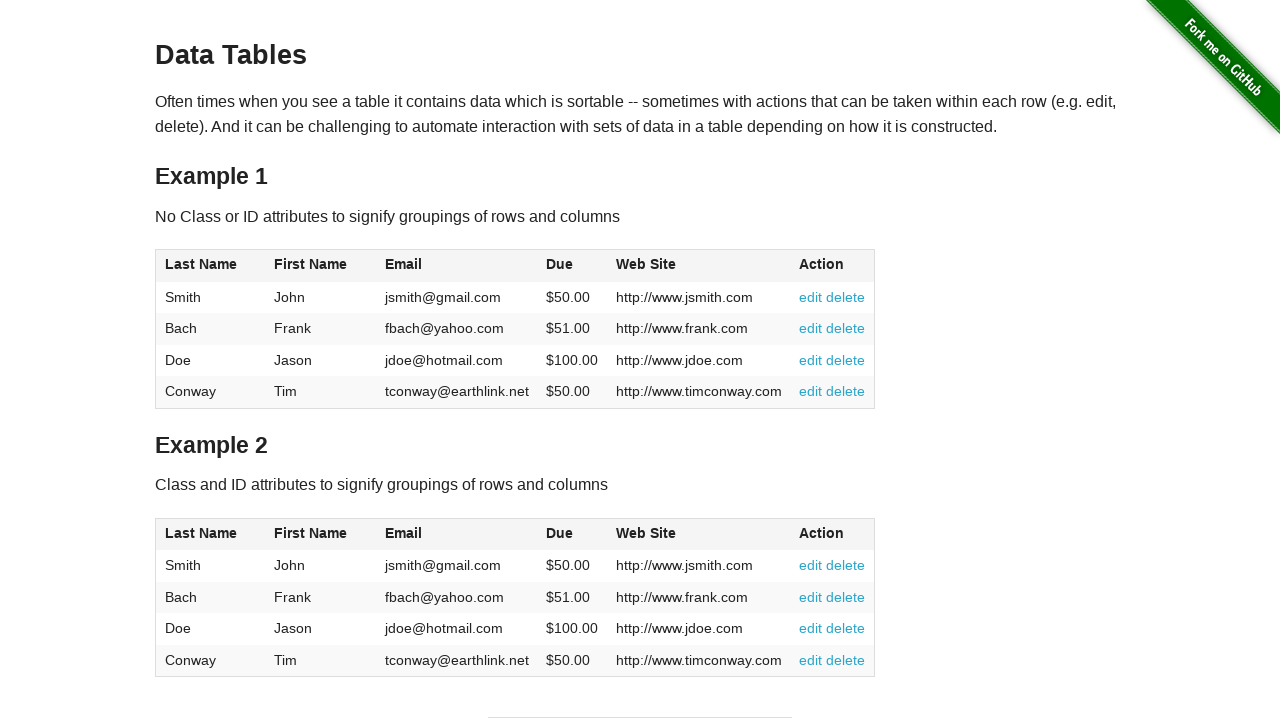

Waited for table with id 'table1' to be visible
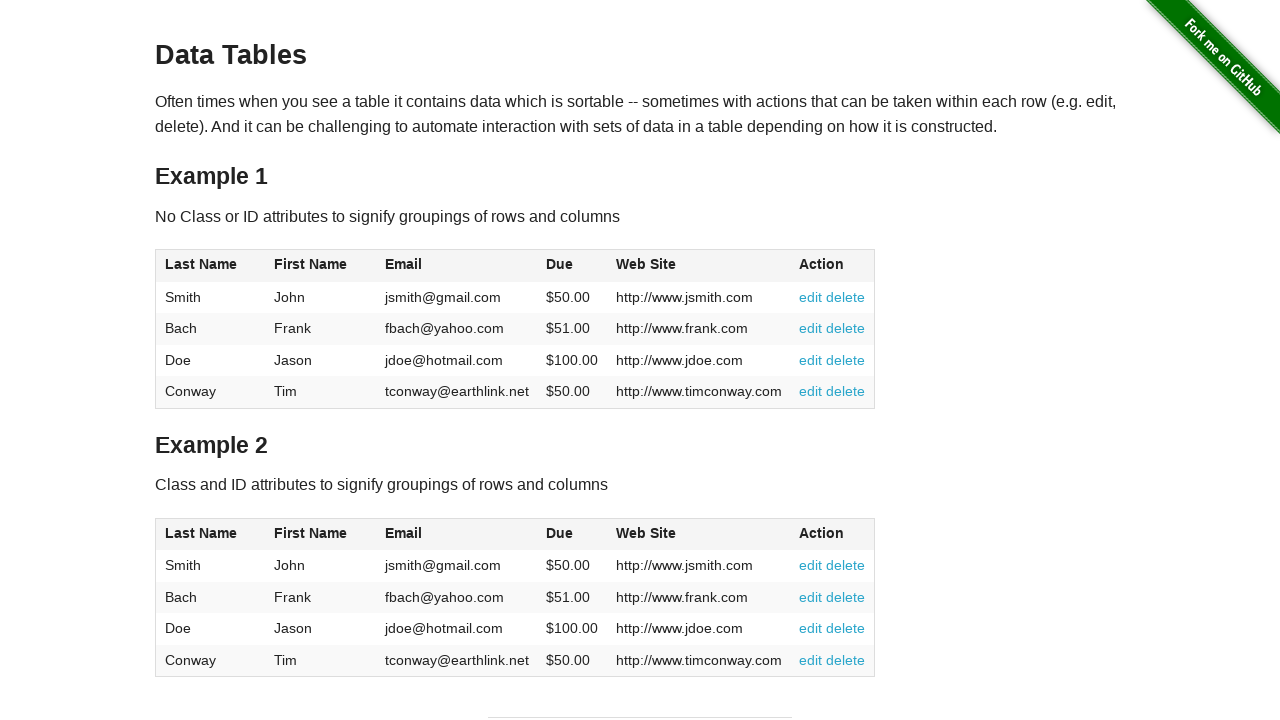

Verified email cell 'jdoe@hotmail.com' exists in table
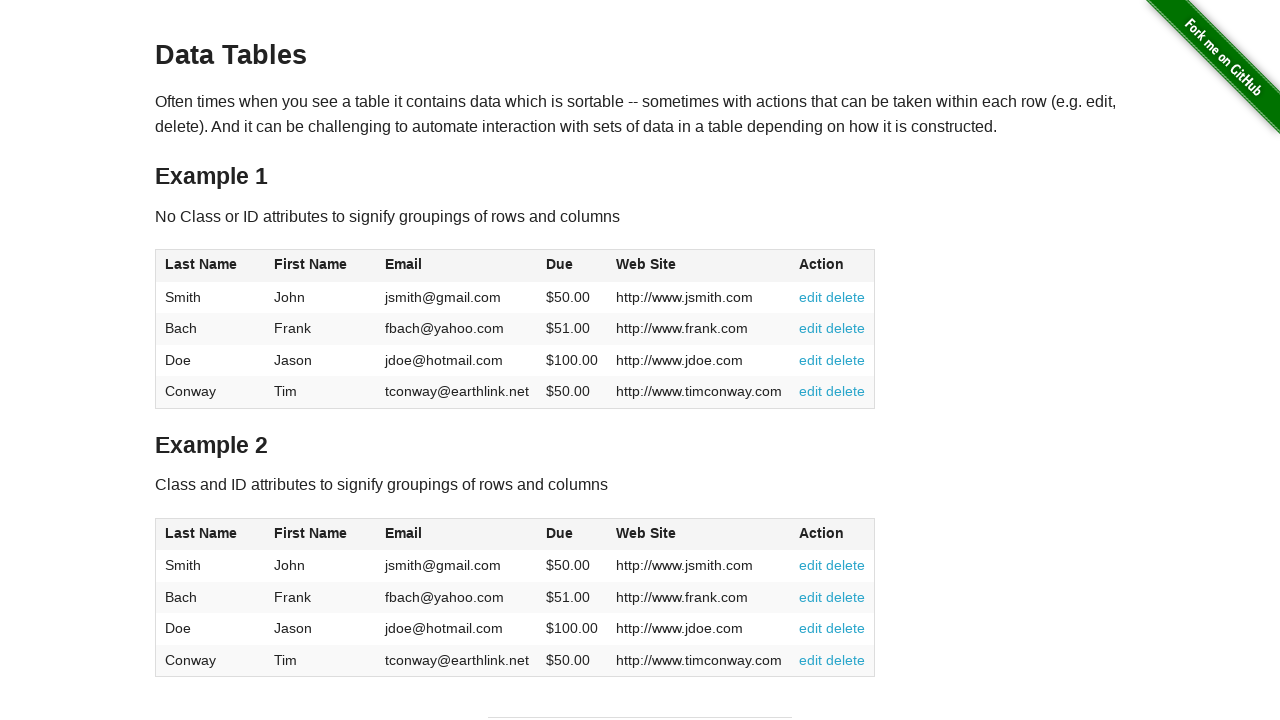

Clicked the edit action link in table row 3 at (846, 360) on xpath=//table[@id='table1']//tbody//tr[3]//td[6]//a[2]
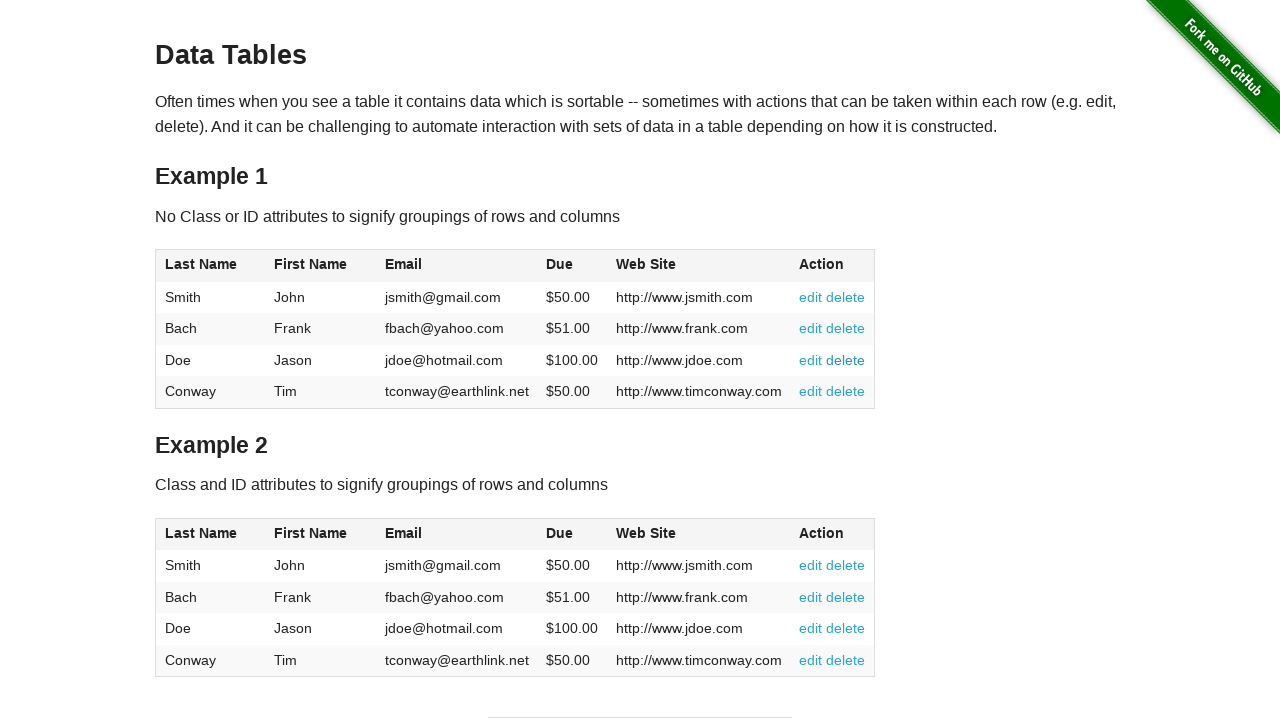

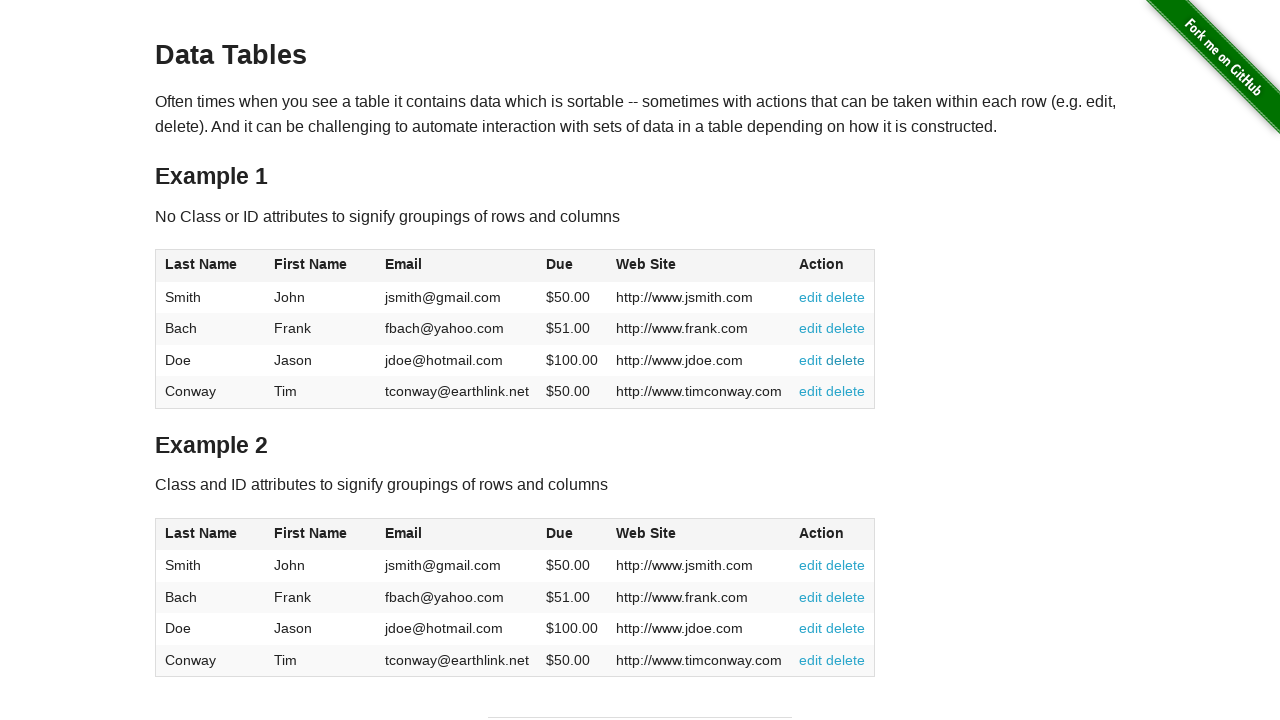